Tests that clicking the sign in button without entering credentials displays an email warning message

Starting URL: https://login.venttu.com/

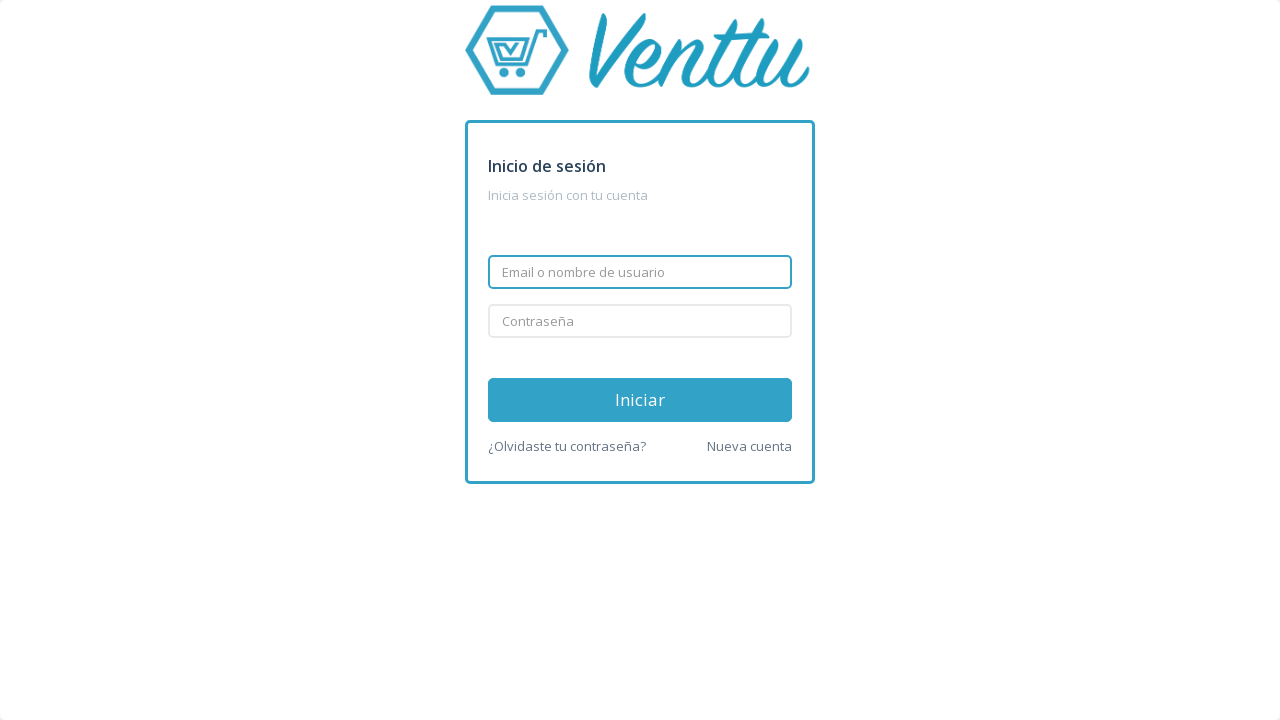

Clicked sign in button without entering credentials at (640, 400) on #signInBtn
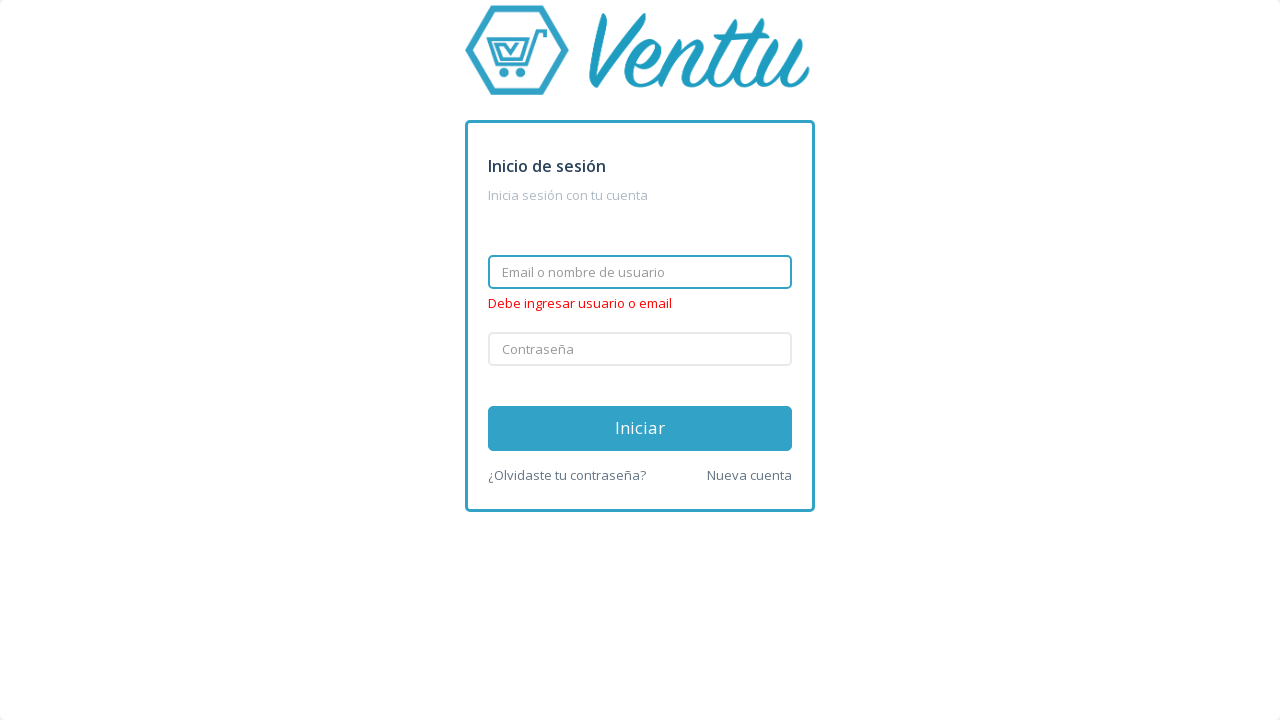

Email warning message displayed
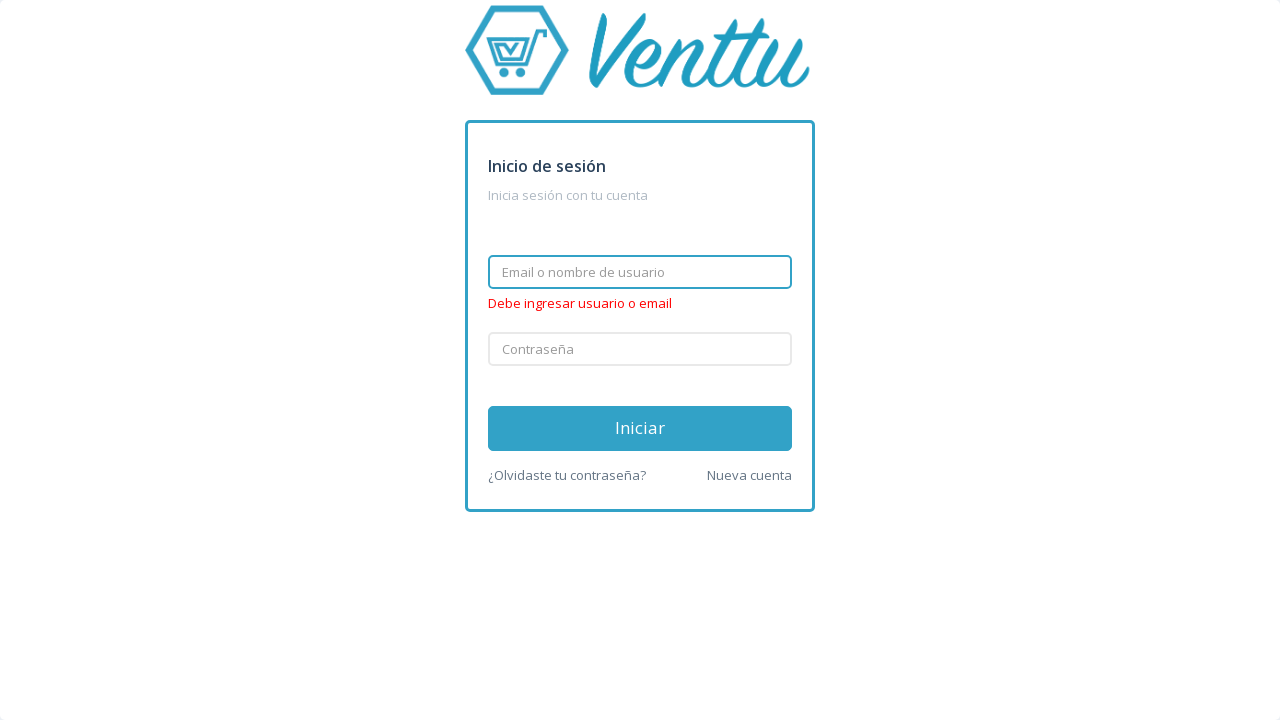

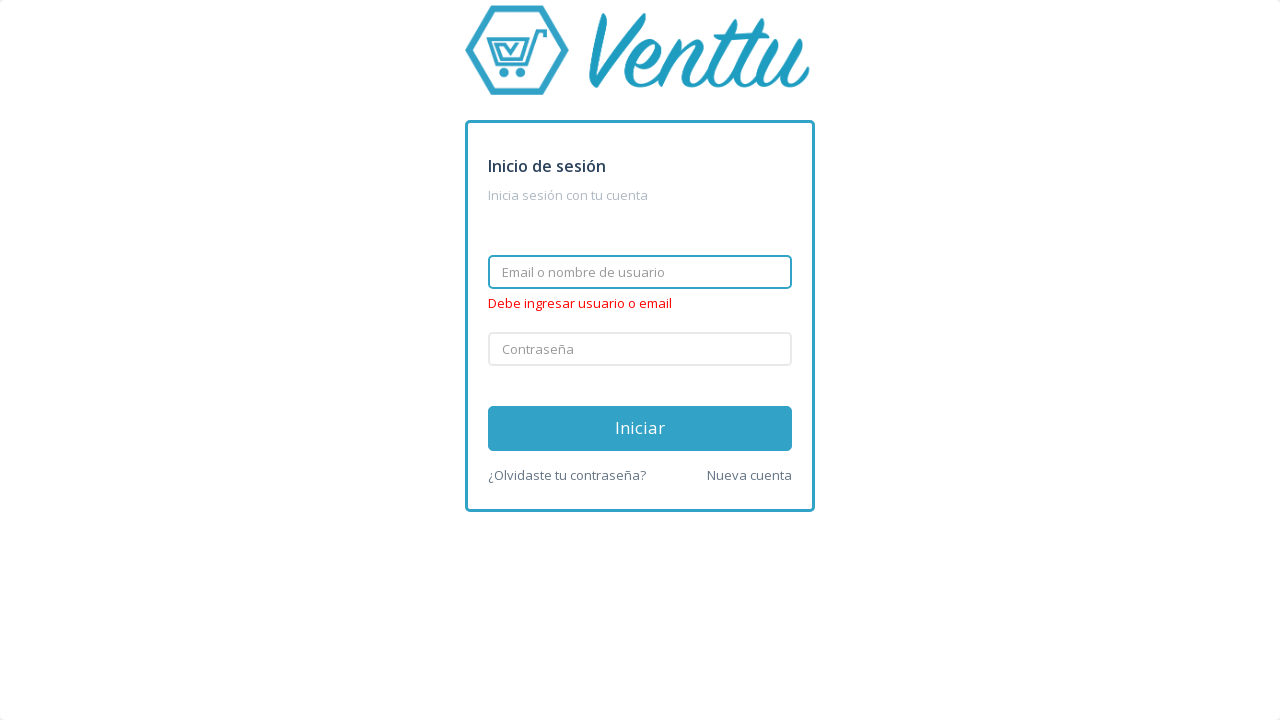